Clicks the Open Problems button to navigate to the openproblems section

Starting URL: https://neuronpedia.org/gemma-scope#learn

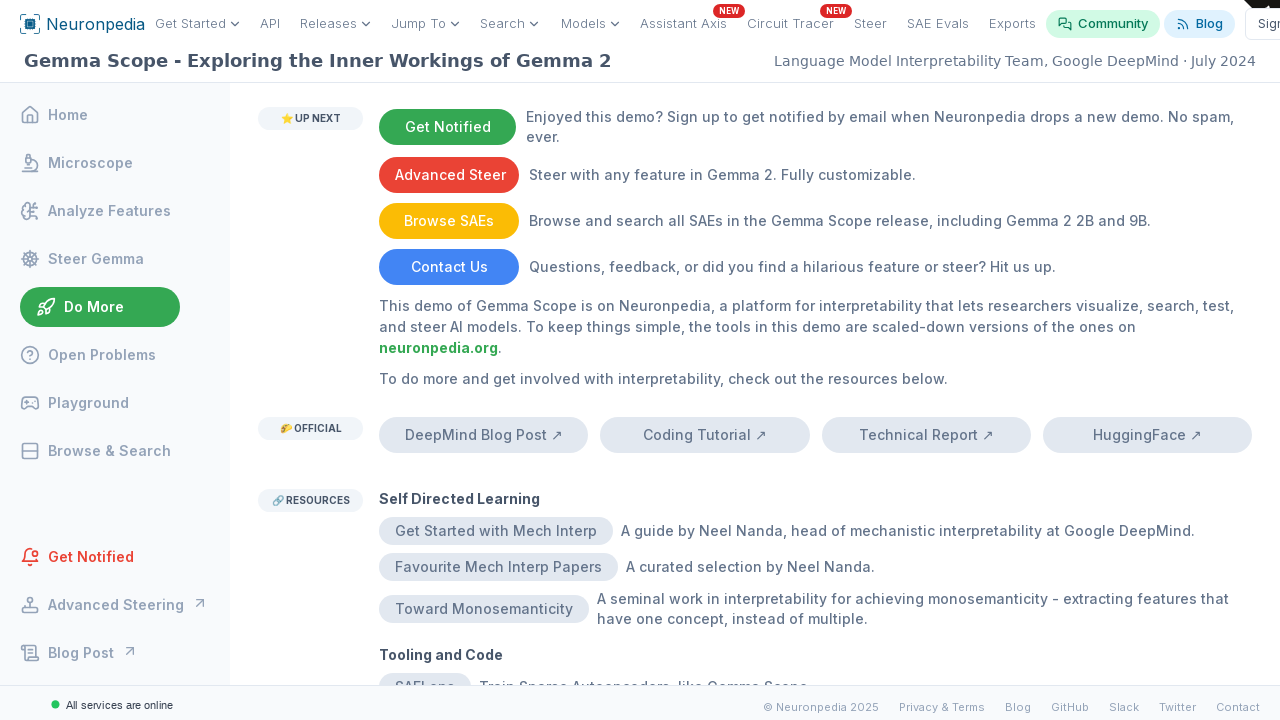

Clicked Open Problems button at (468, 512) on internal:role=button[name="Open Problems"i]
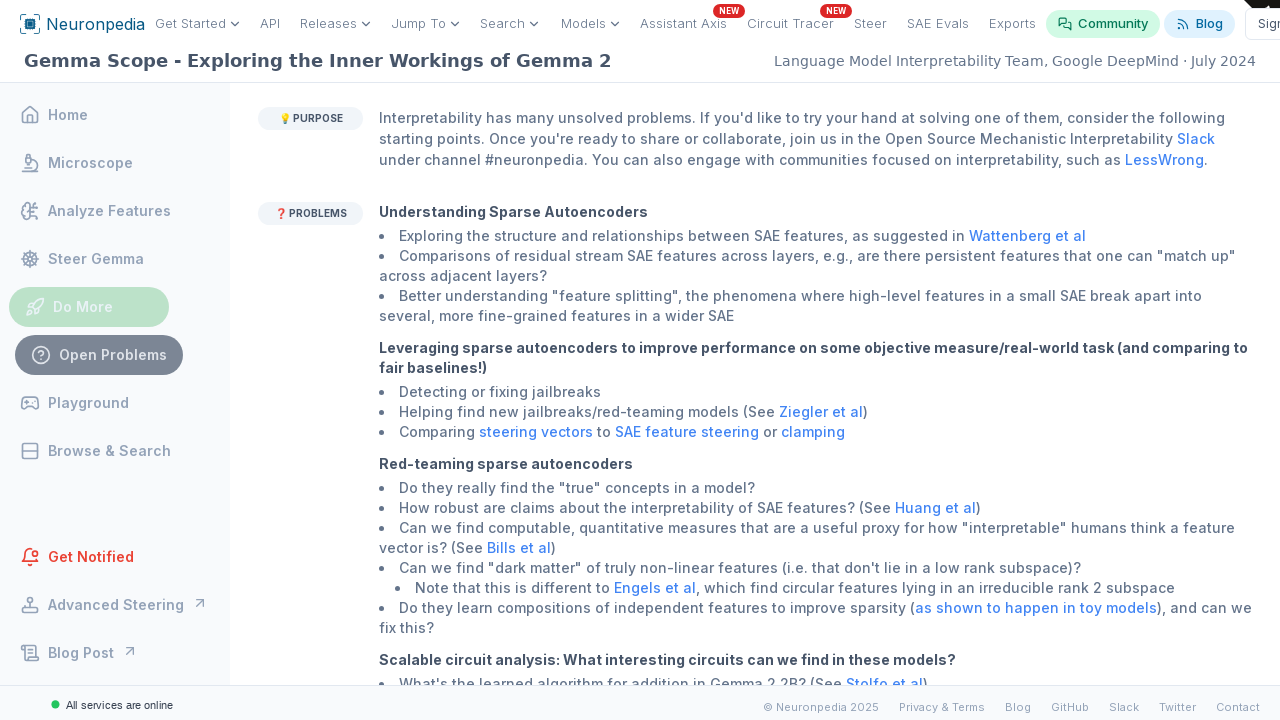

Navigated to openproblems section - URL changed to https://www.neuronpedia.org/gemma-scope#openproblems
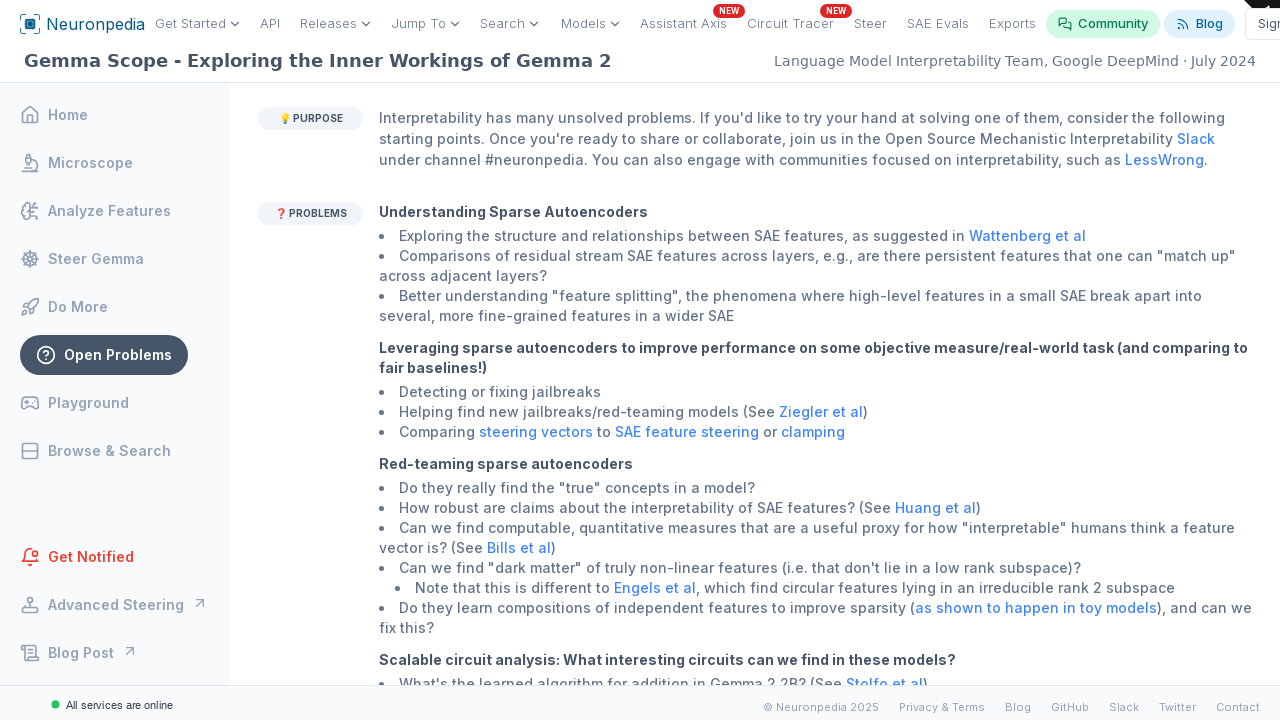

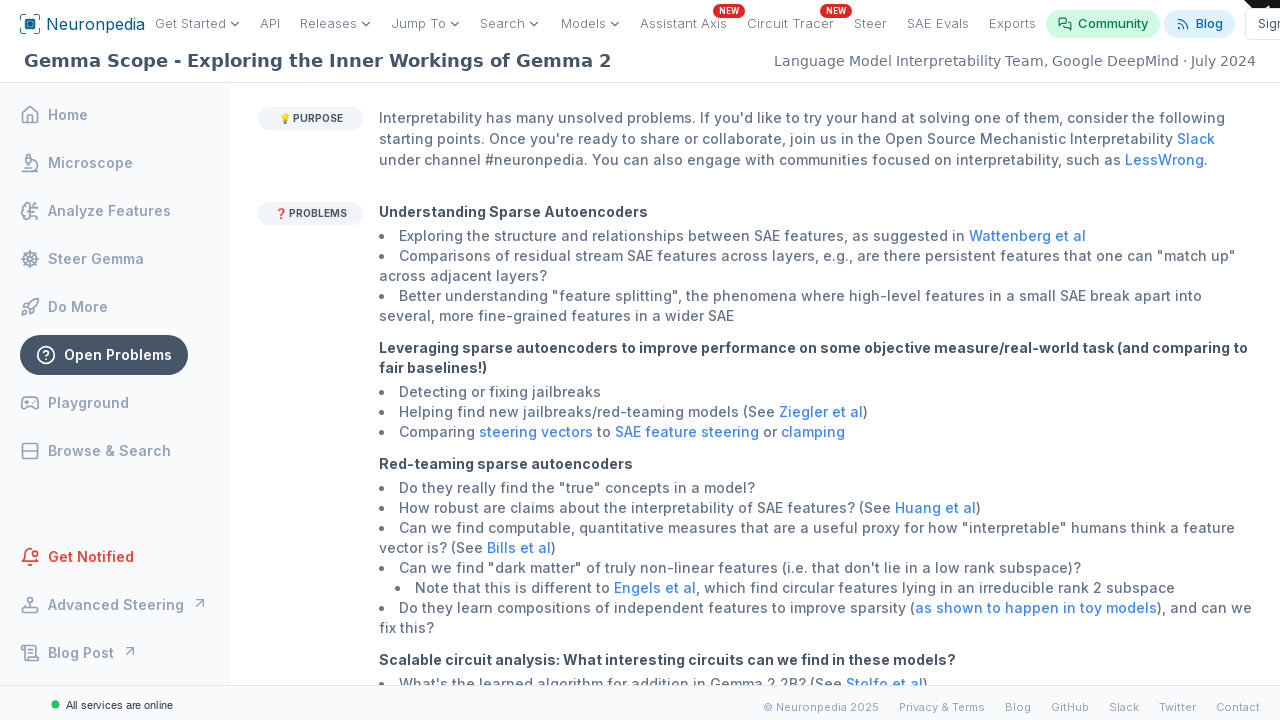